Tests that the complete-all checkbox updates state when individual items are completed or cleared

Starting URL: https://demo.playwright.dev/todomvc

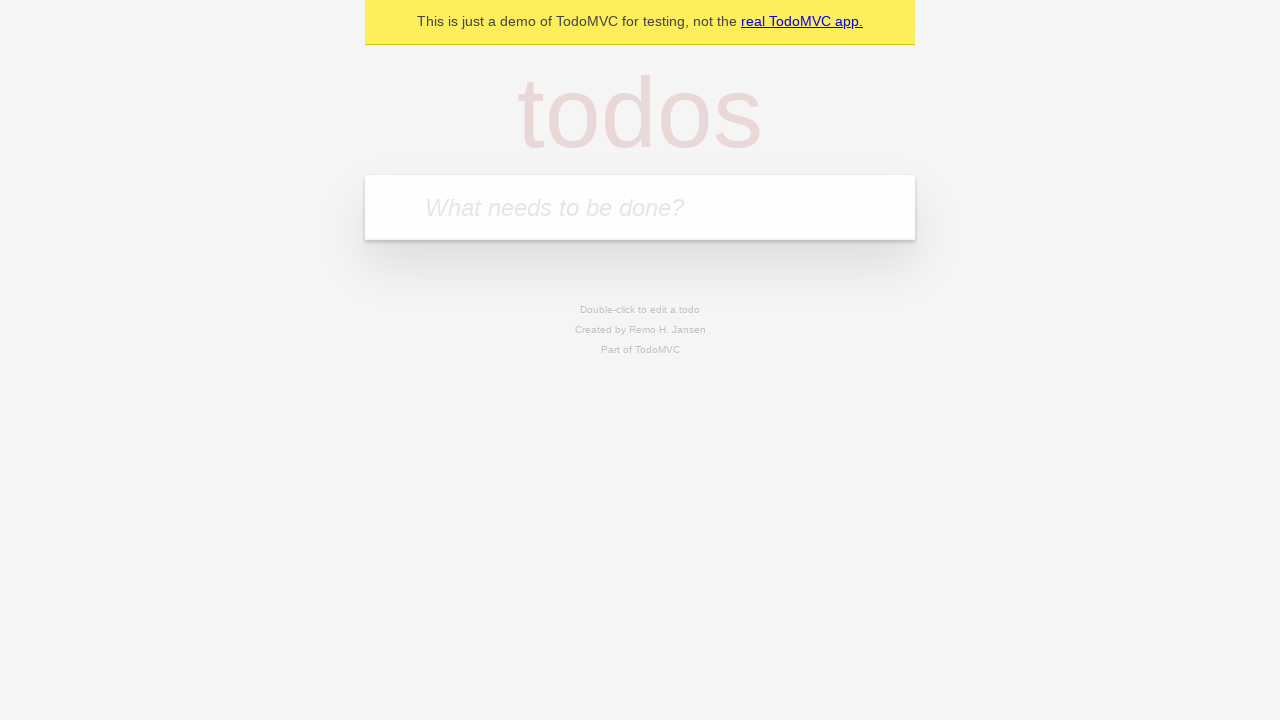

Filled new todo field with 'buy some cheese' on internal:attr=[placeholder="What needs to be done?"i]
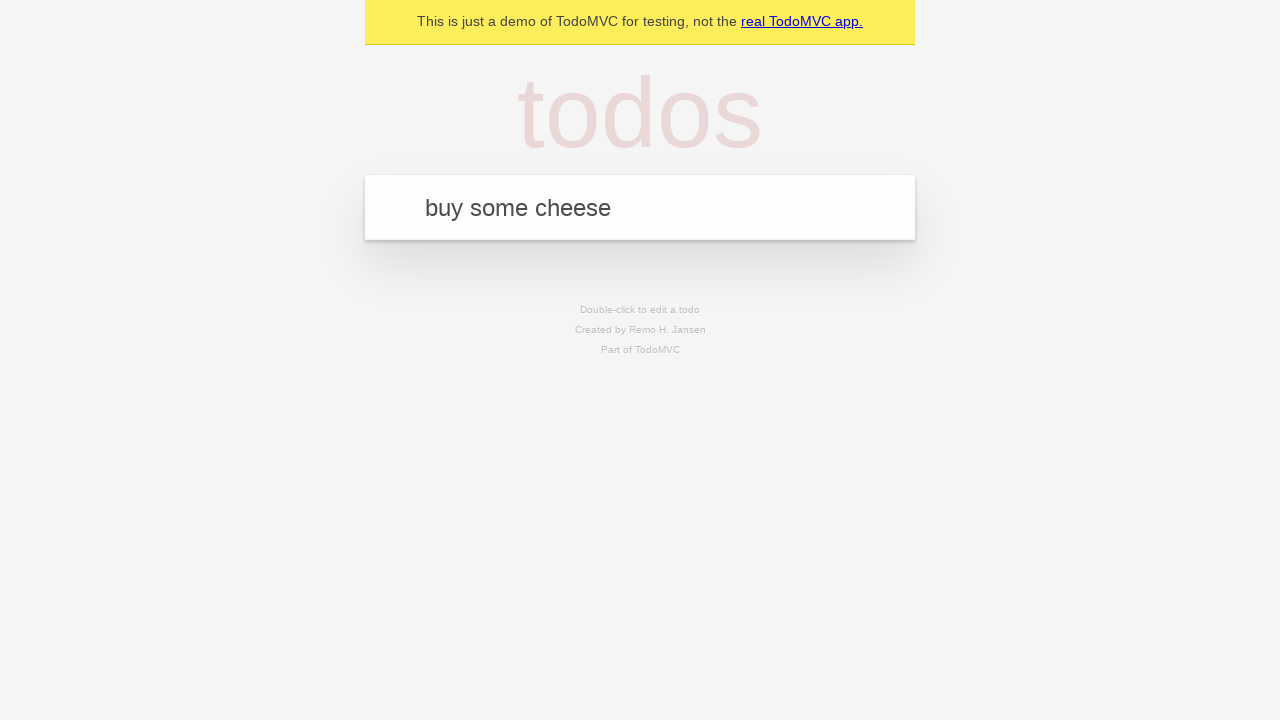

Pressed Enter to add 'buy some cheese' to the todo list on internal:attr=[placeholder="What needs to be done?"i]
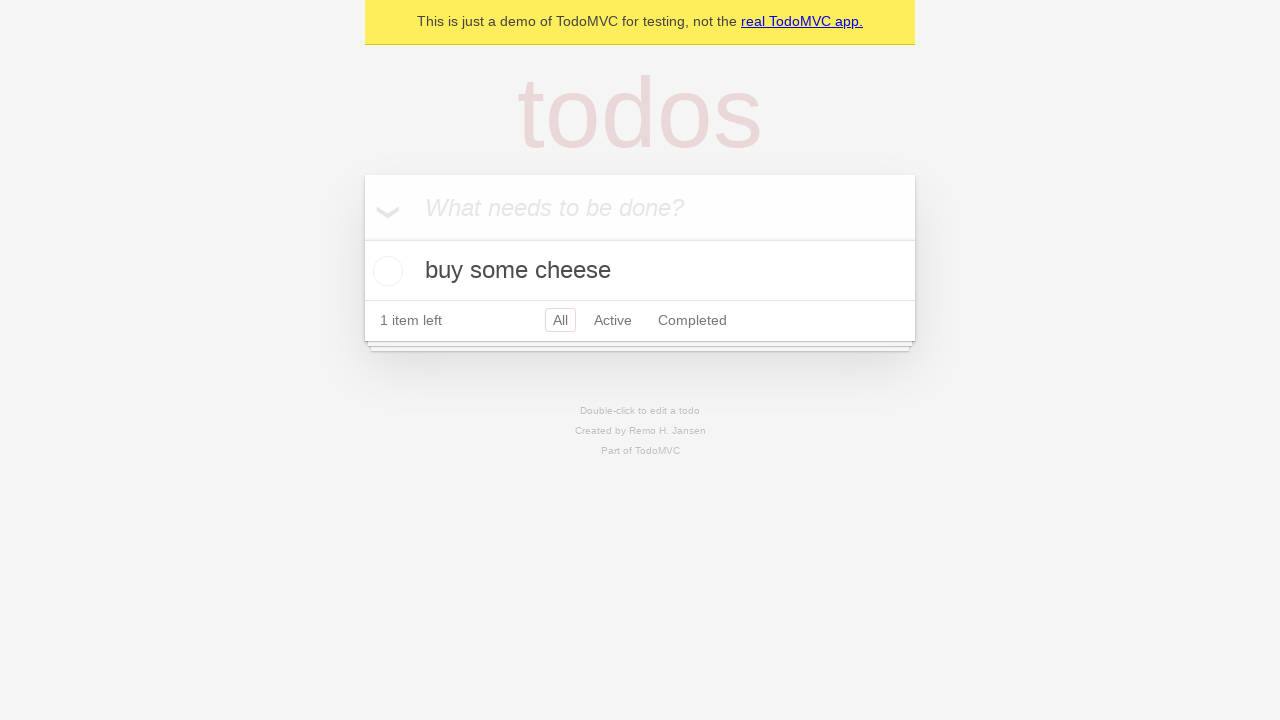

Filled new todo field with 'feed the cat' on internal:attr=[placeholder="What needs to be done?"i]
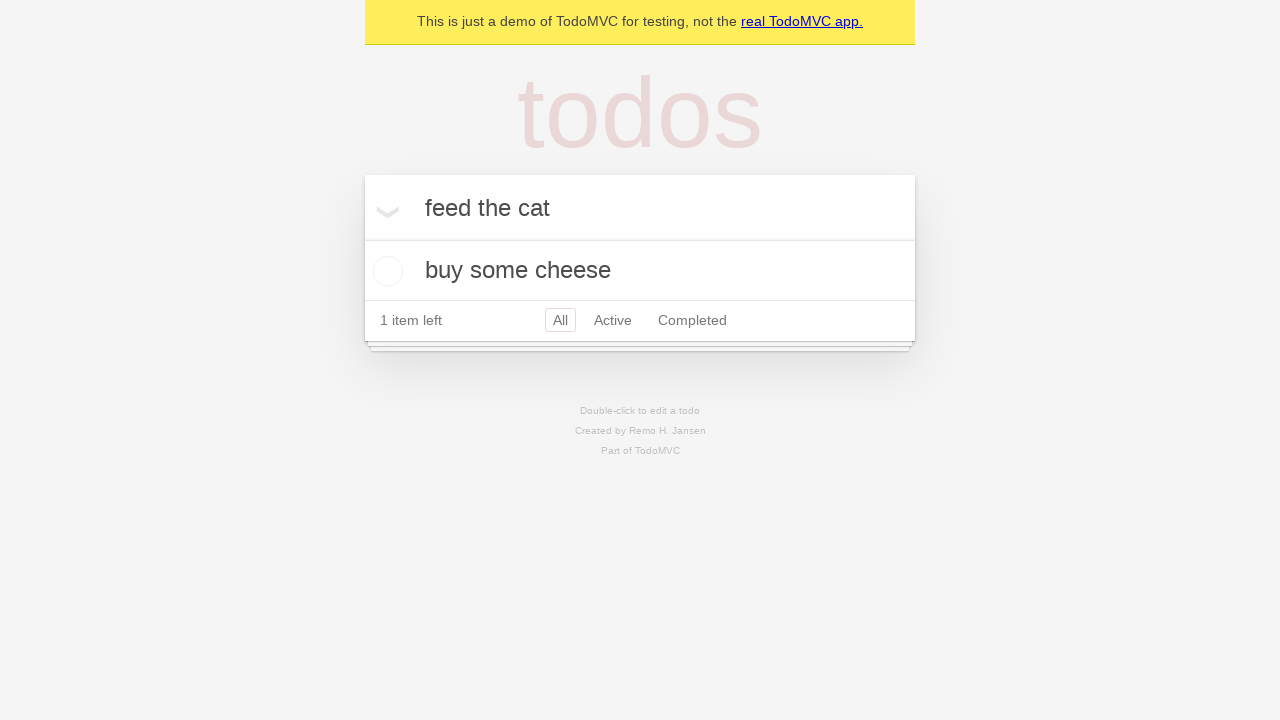

Pressed Enter to add 'feed the cat' to the todo list on internal:attr=[placeholder="What needs to be done?"i]
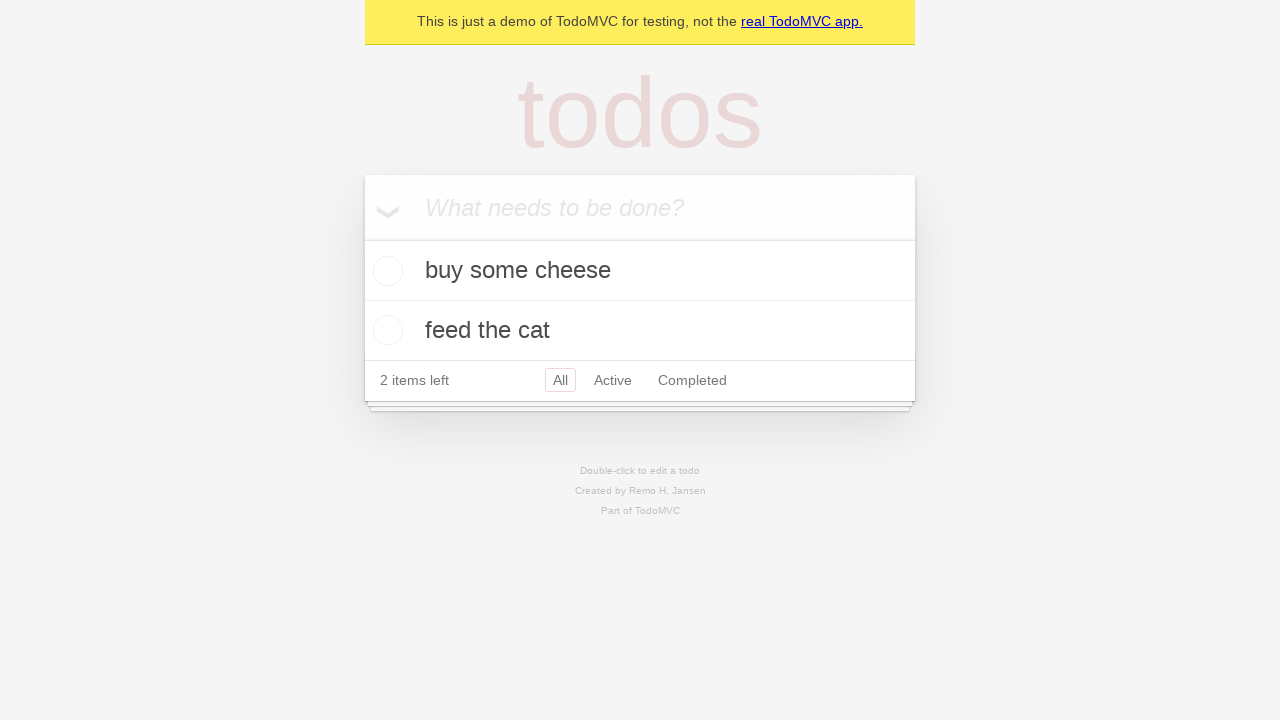

Filled new todo field with 'book a doctors appointment' on internal:attr=[placeholder="What needs to be done?"i]
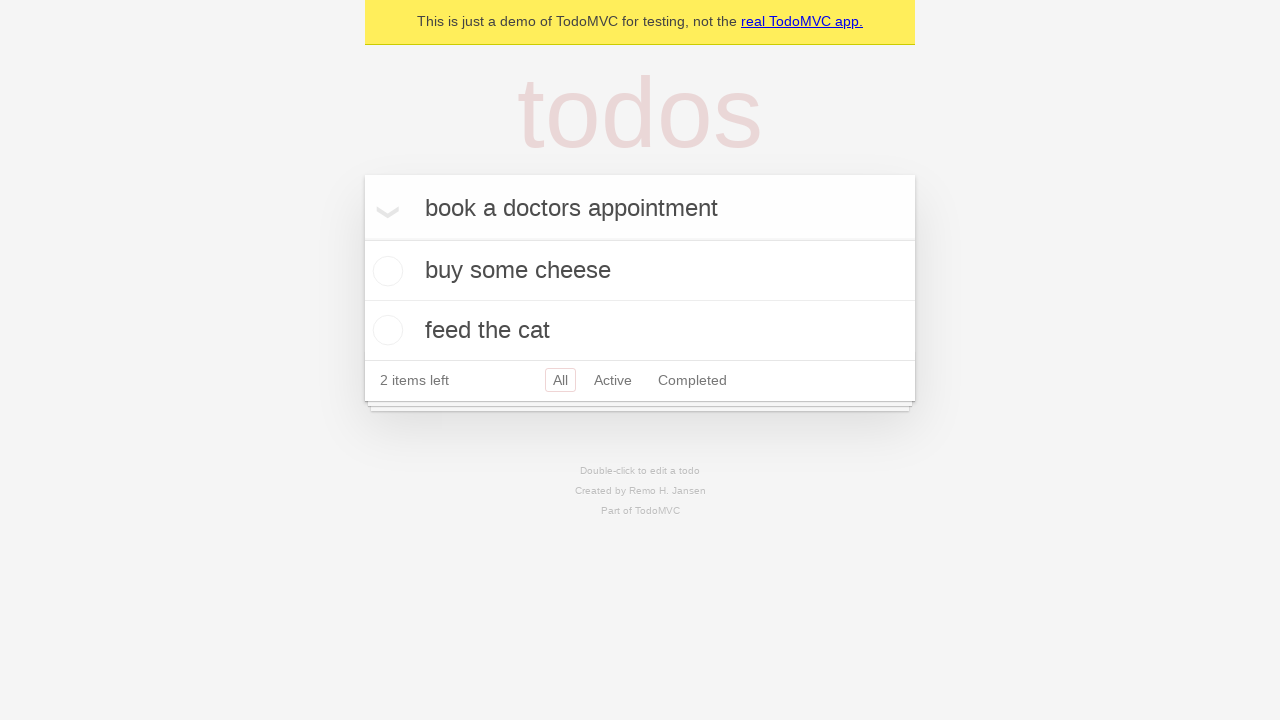

Pressed Enter to add 'book a doctors appointment' to the todo list on internal:attr=[placeholder="What needs to be done?"i]
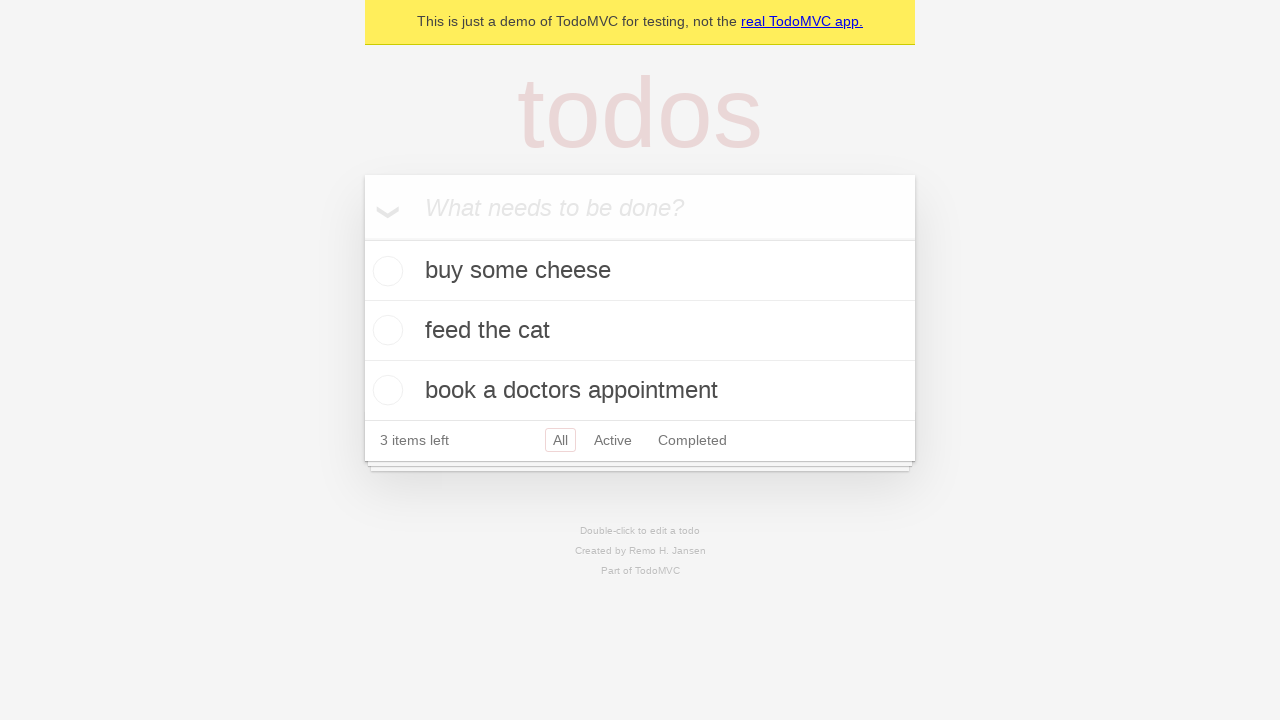

Checked the 'Mark all as complete' checkbox at (362, 238) on internal:label="Mark all as complete"i
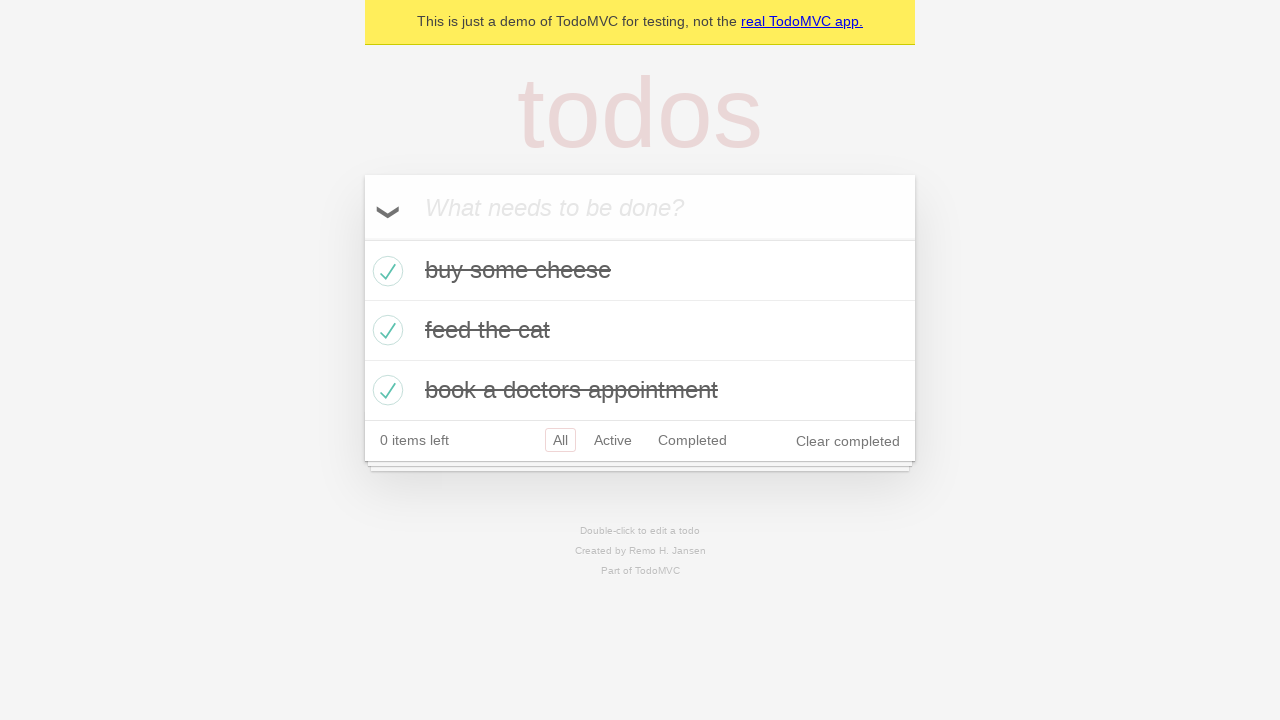

Unchecked the first todo item at (385, 271) on internal:testid=[data-testid="todo-item"s] >> nth=0 >> internal:role=checkbox
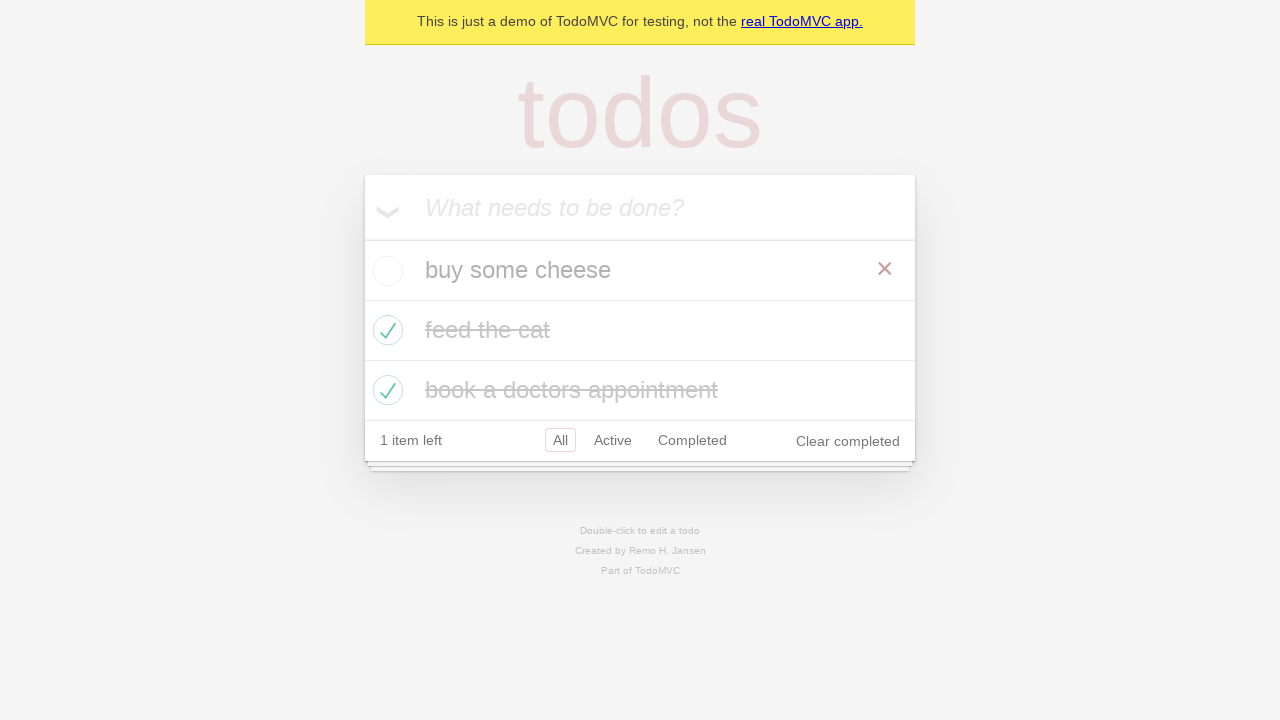

Checked the first todo item again at (385, 271) on internal:testid=[data-testid="todo-item"s] >> nth=0 >> internal:role=checkbox
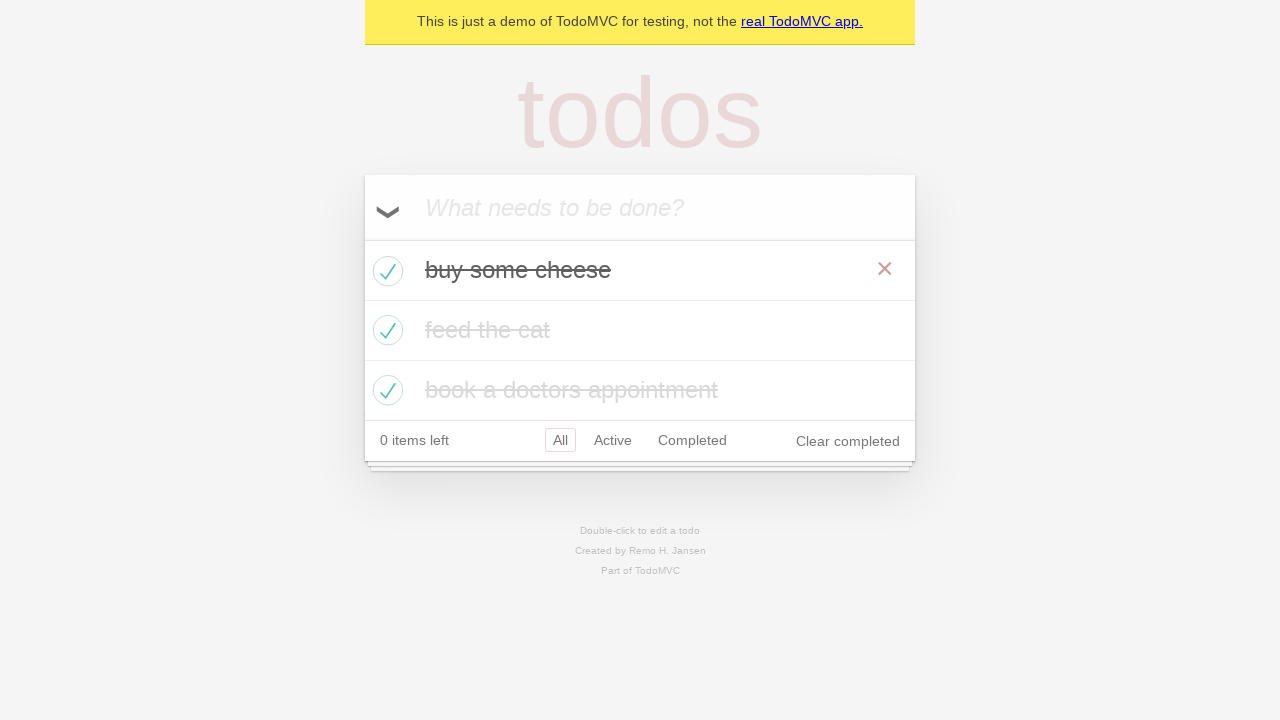

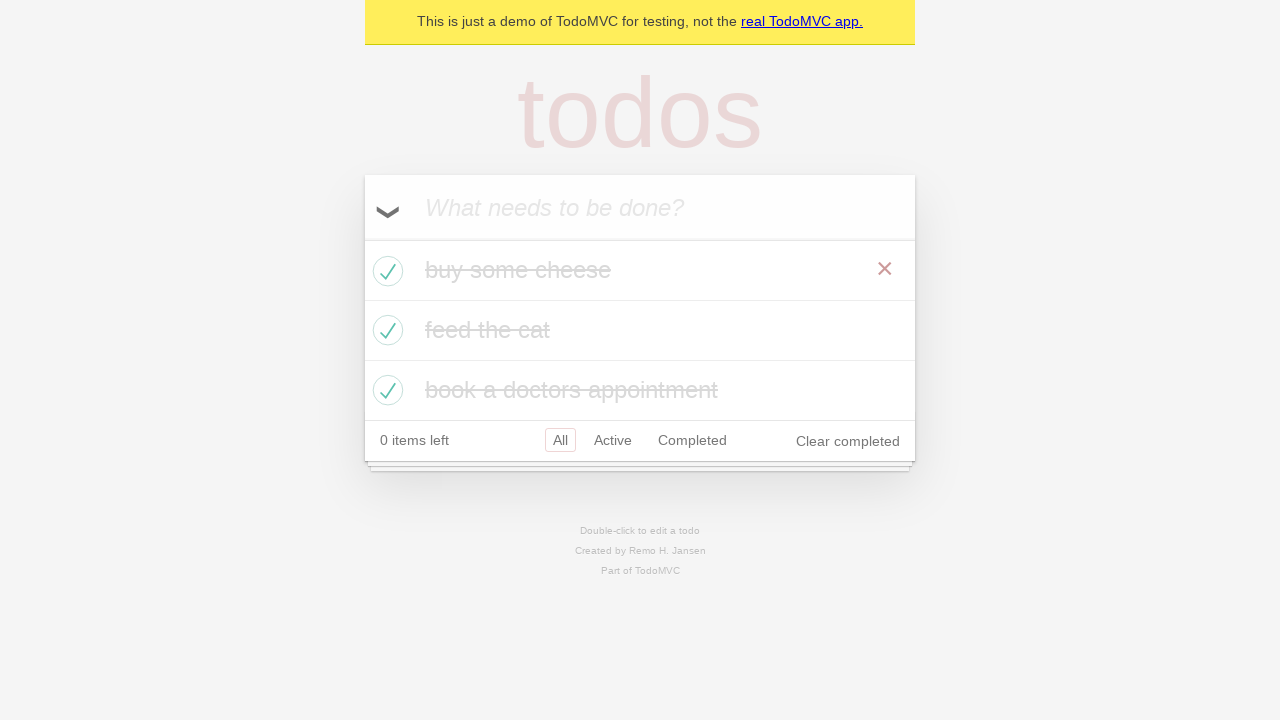